Tests checkbox functionality by clicking a checkbox to select it, verifying selection, then clicking again to deselect it and verifying deselection

Starting URL: https://rahulshettyacademy.com/AutomationPractice/

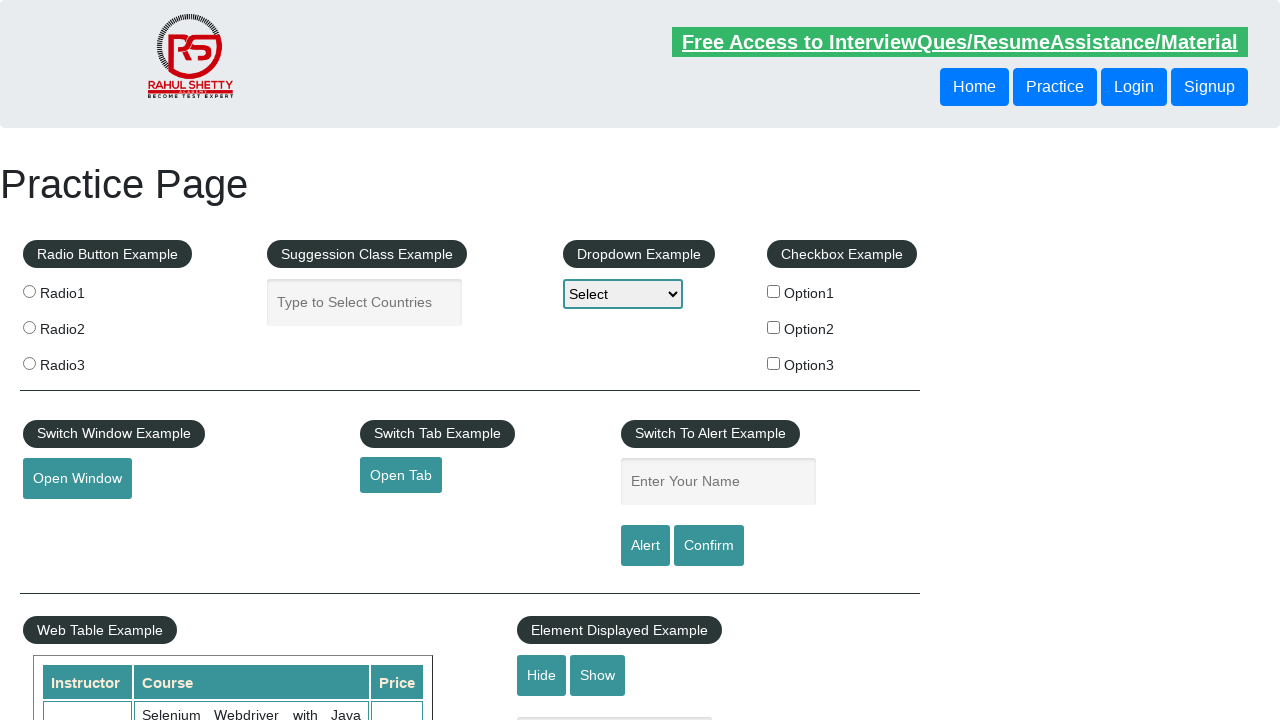

Clicked checkbox #checkBoxOption1 to select it at (774, 291) on #checkBoxOption1
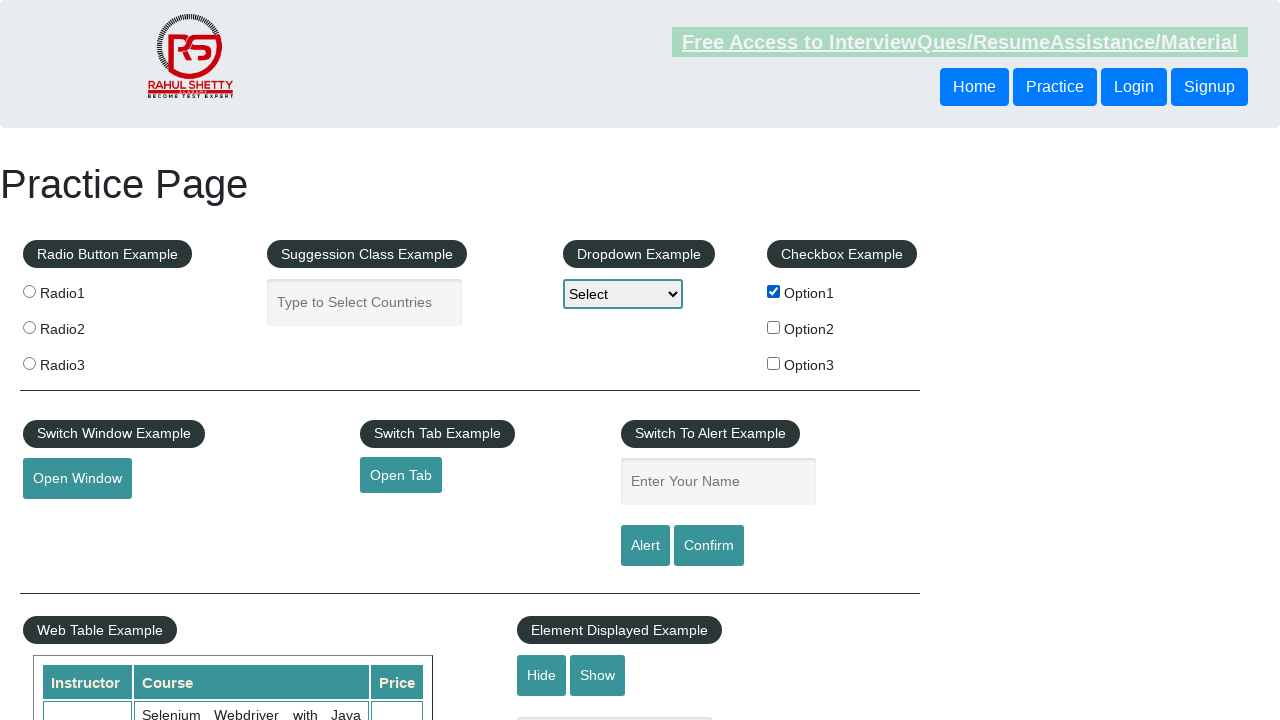

Verified checkbox #checkBoxOption1 is selected
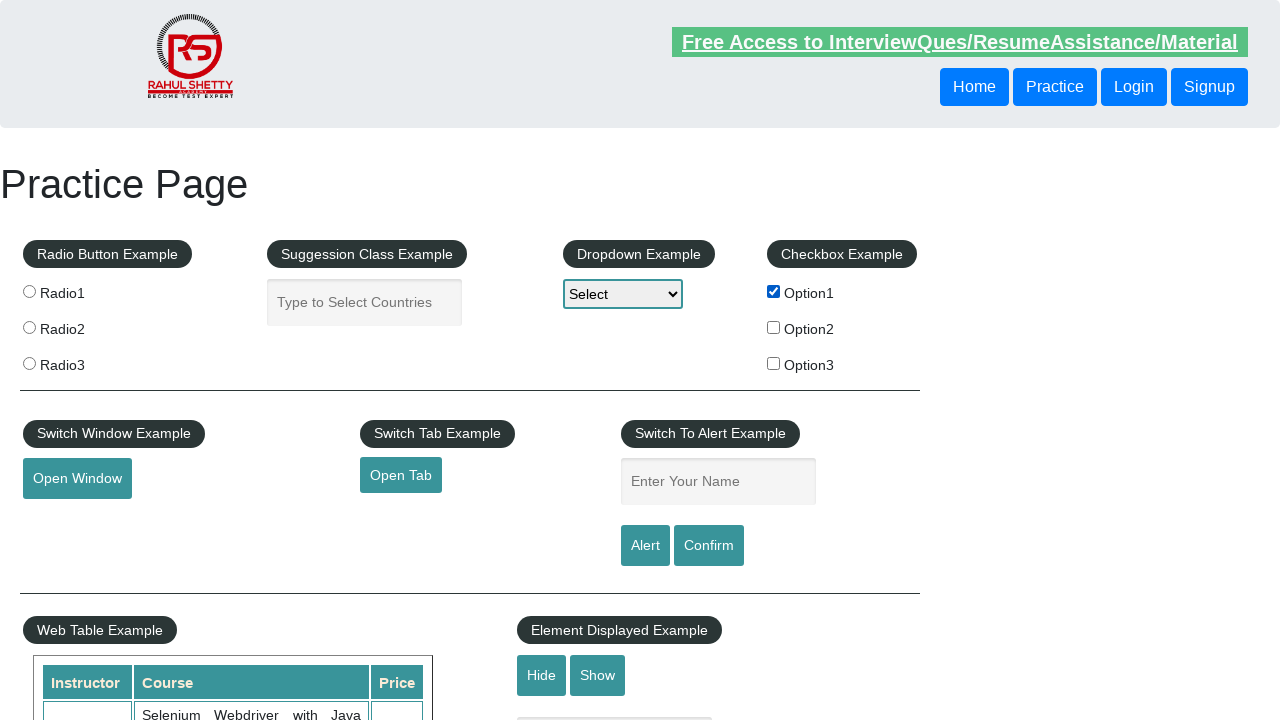

Clicked checkbox #checkBoxOption1 again to deselect it at (774, 291) on #checkBoxOption1
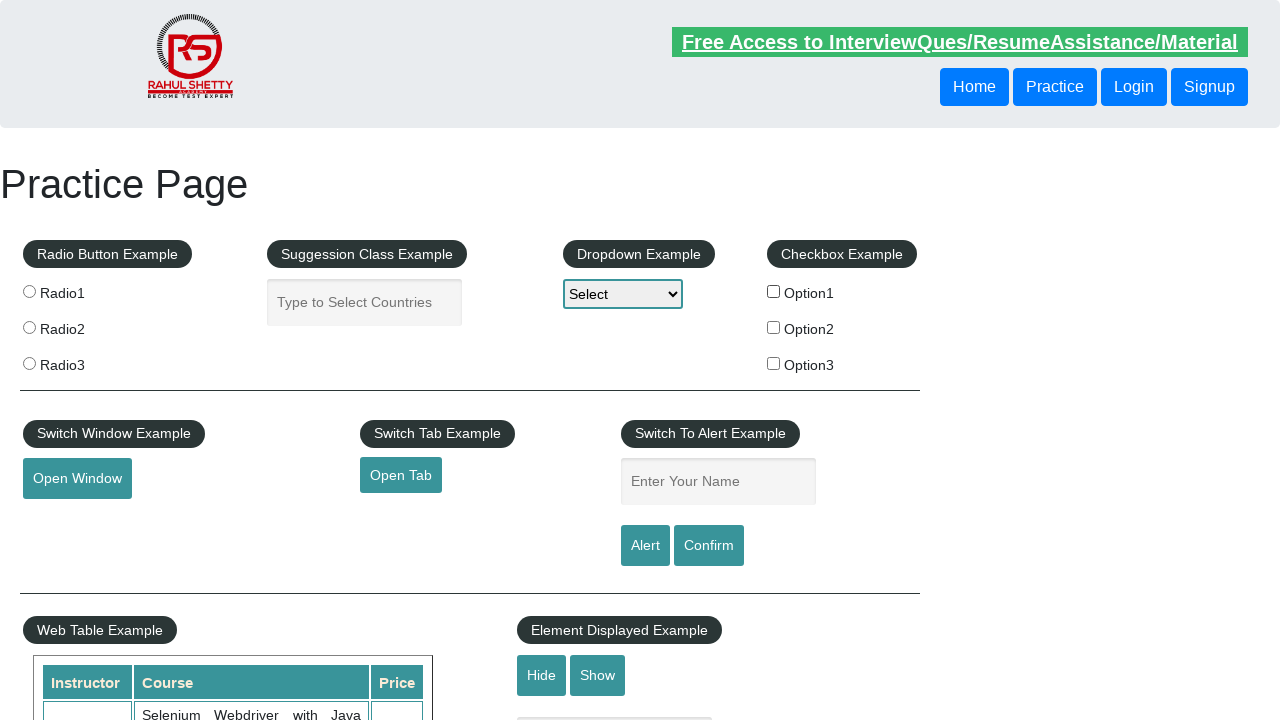

Verified checkbox #checkBoxOption1 is deselected
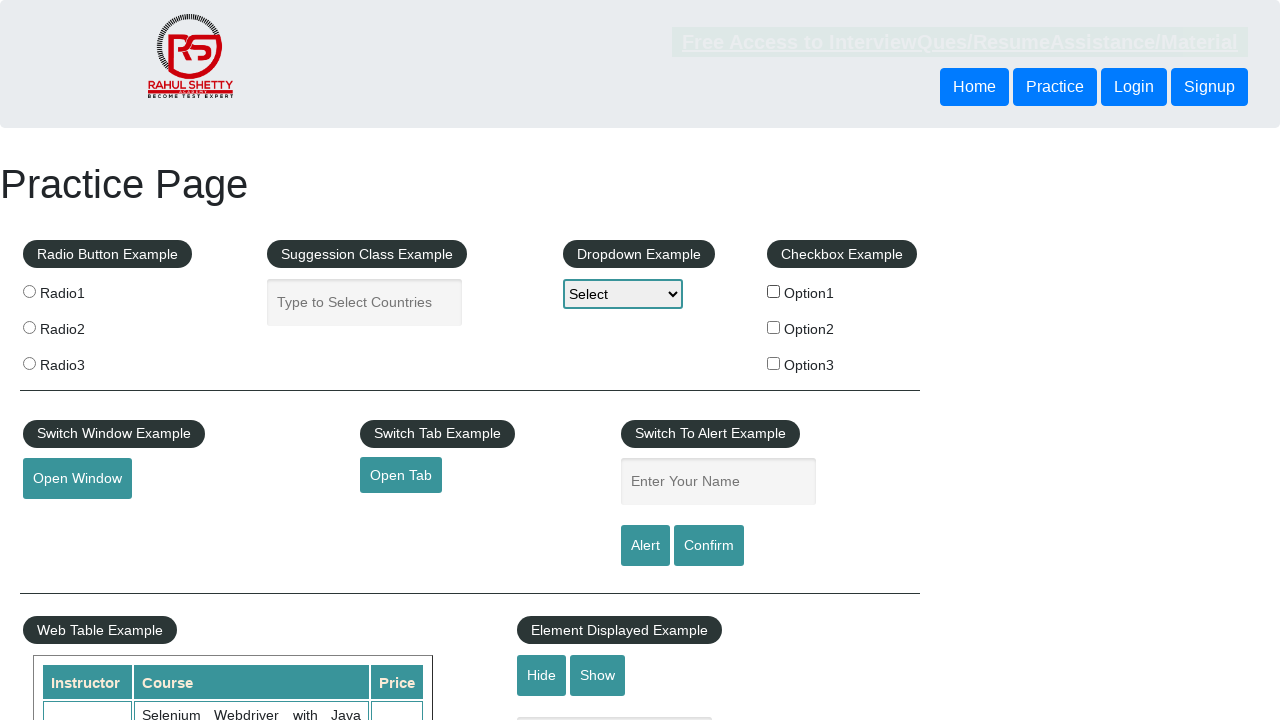

Waited for and verified checkboxes are present on the page
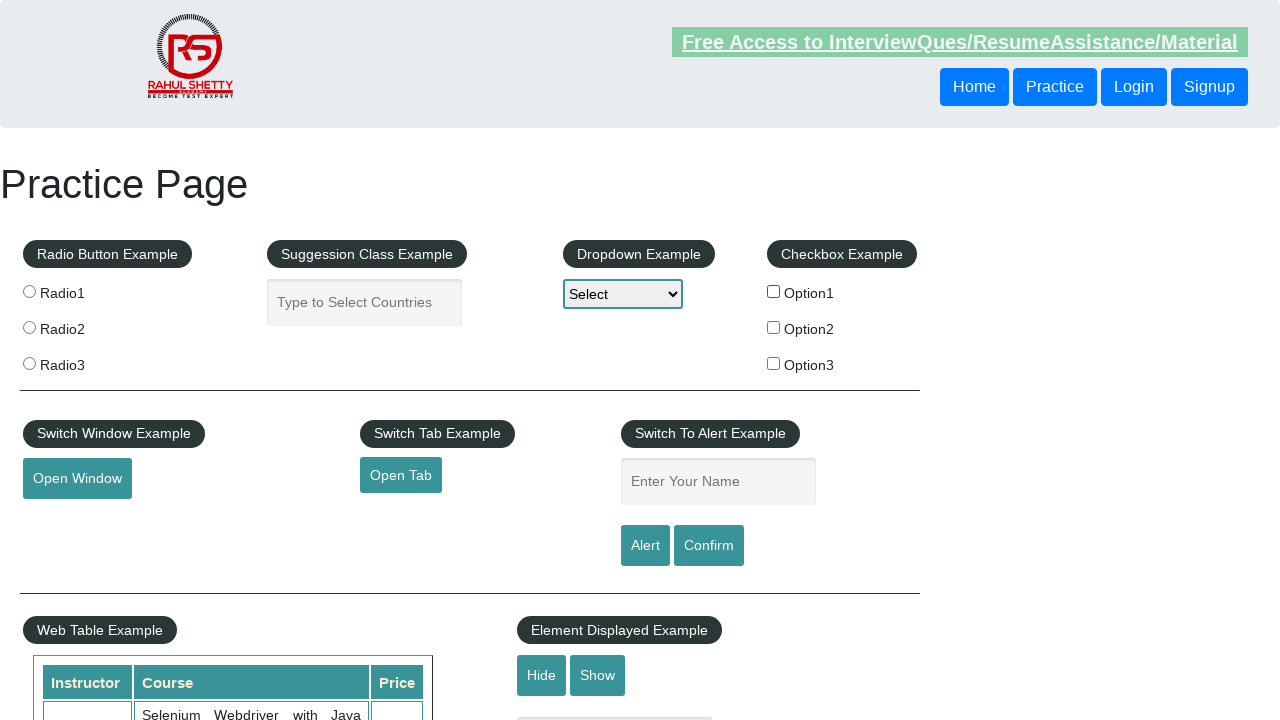

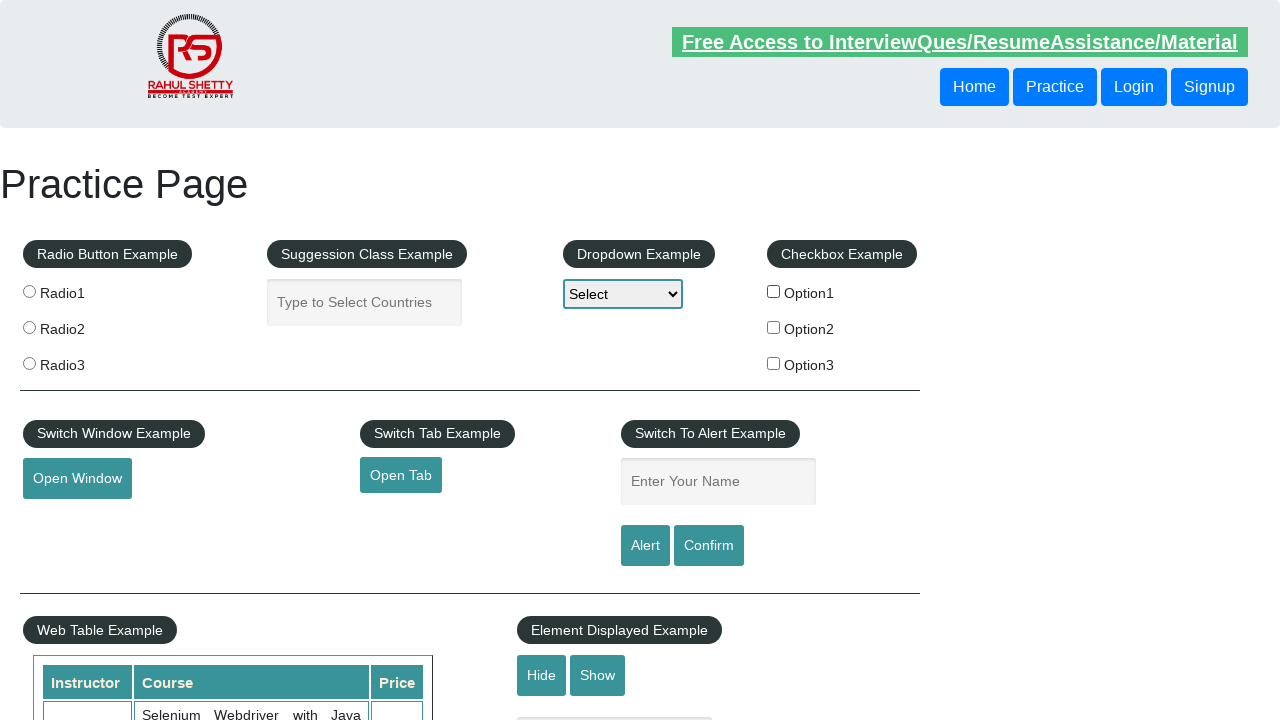